Tests ICICI Prudential Life website by navigating to the homepage, clicking the login toggle, and interacting with dropdown menus to verify their options are accessible

Starting URL: https://www.iciciprulife.com/

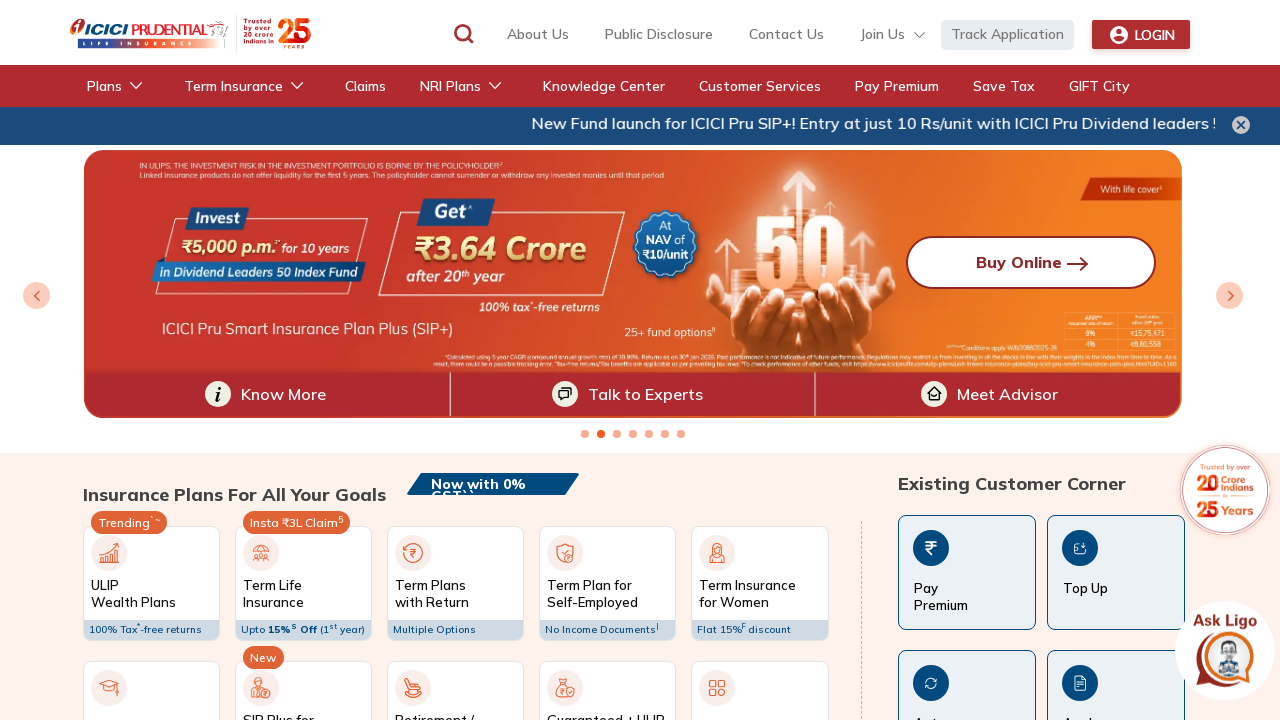

Waited 2 seconds for page elements to load
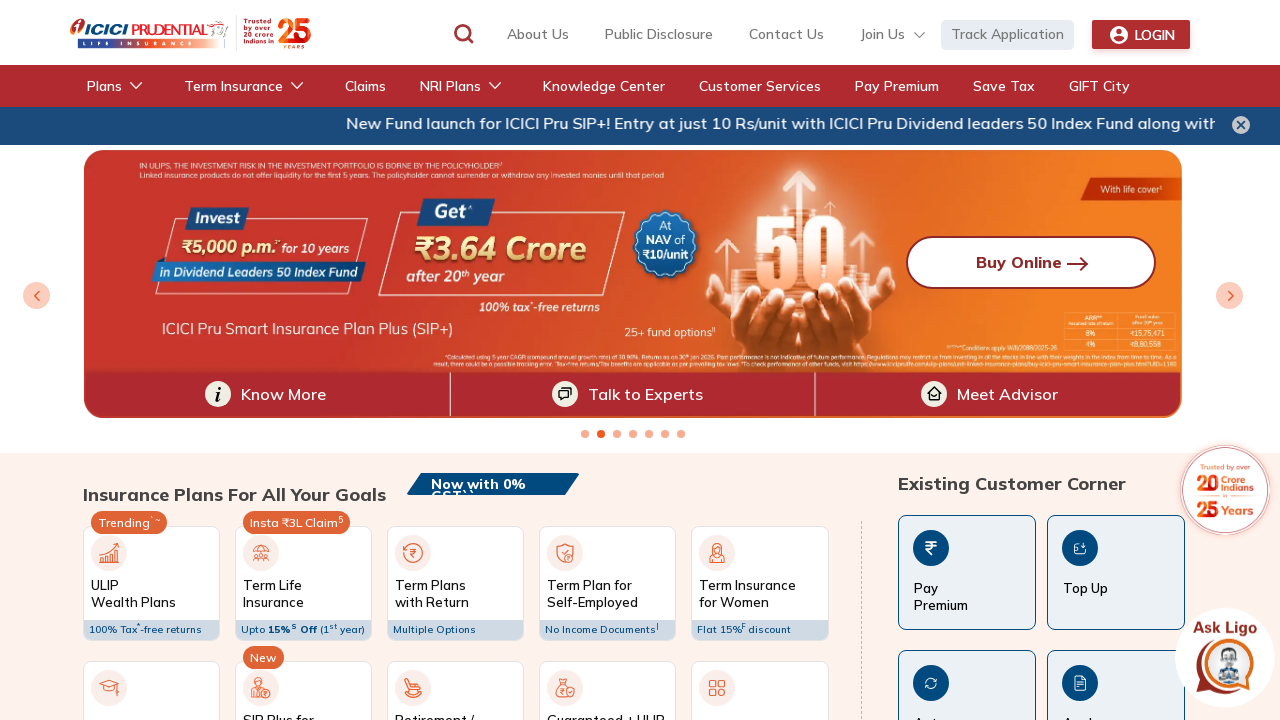

Located login toggle element
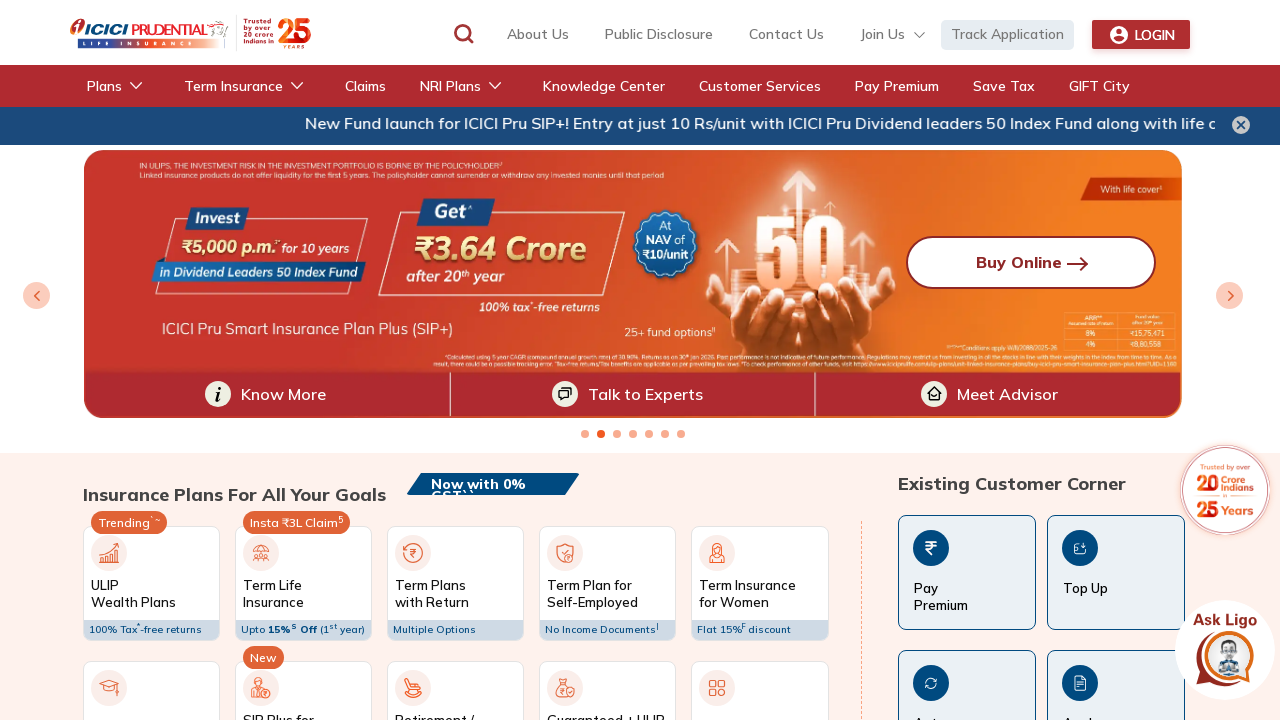

Clicked login toggle to reveal login options at (1141, 35) on #login-toggle
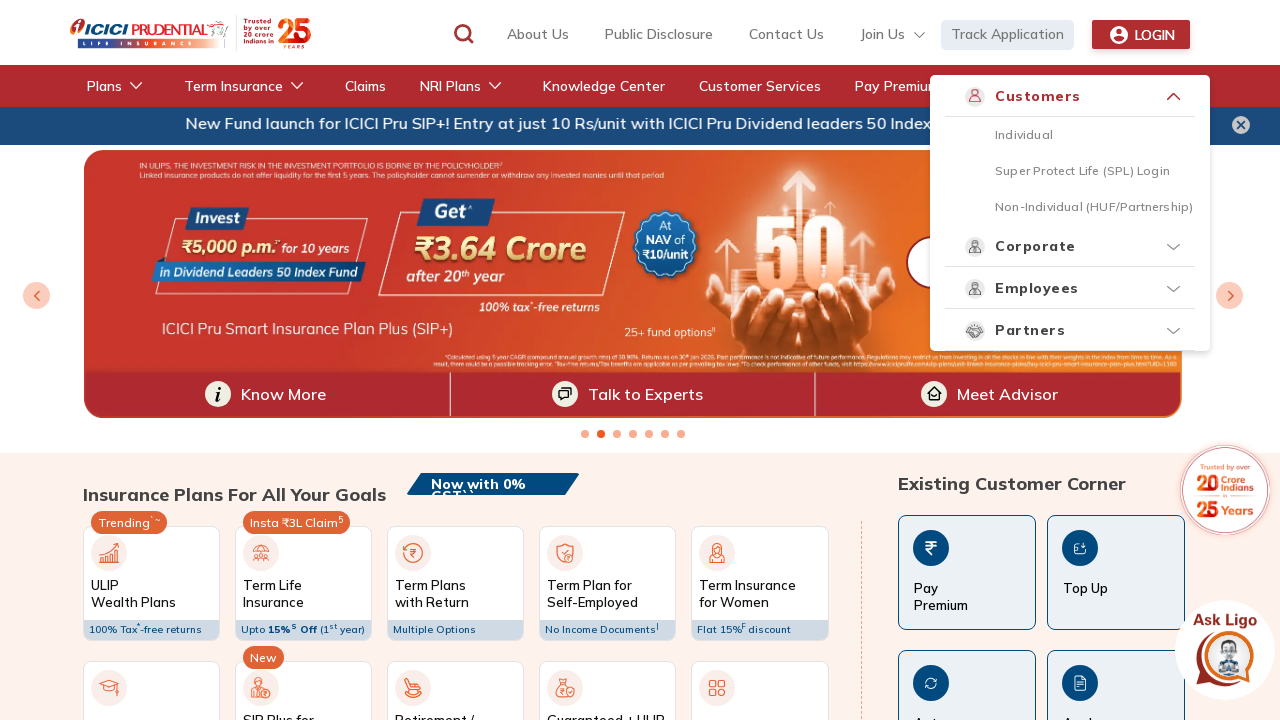

Waited 1 second for login dropdown to appear
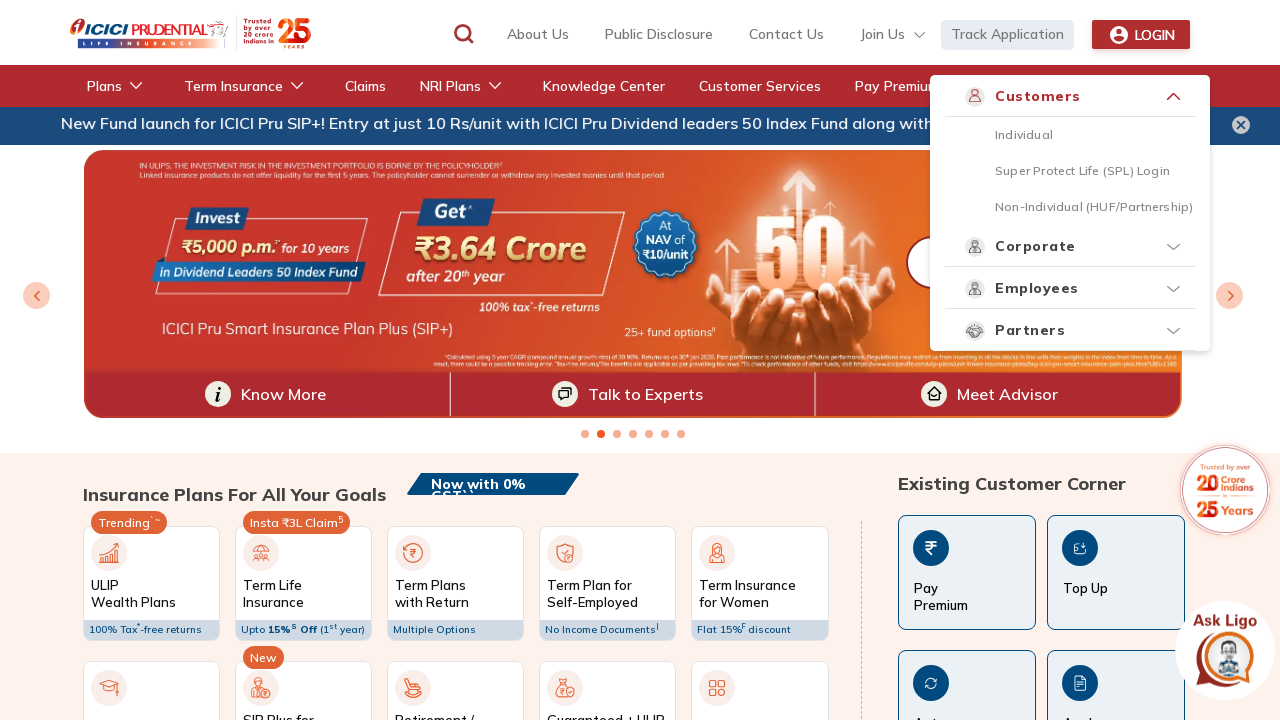

Located login type dropdown element
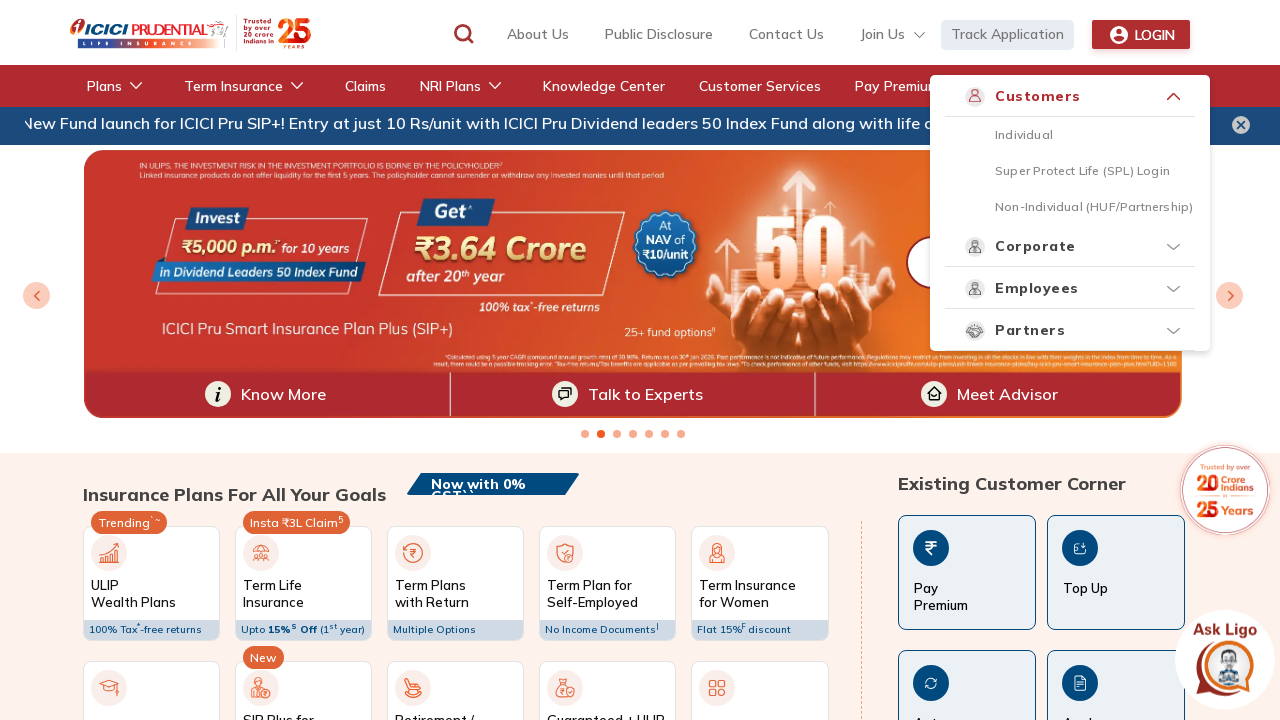

Waited 2 seconds before interacting with navigation dropdown
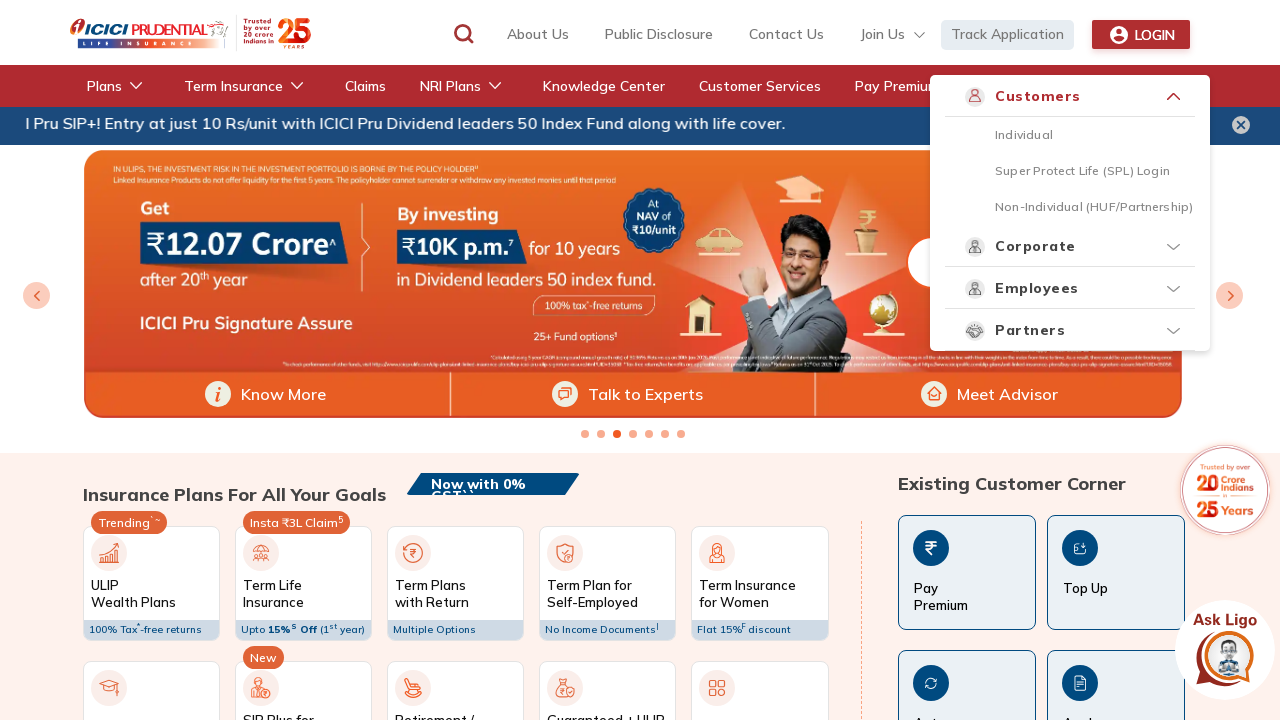

Located navigation dropdown element
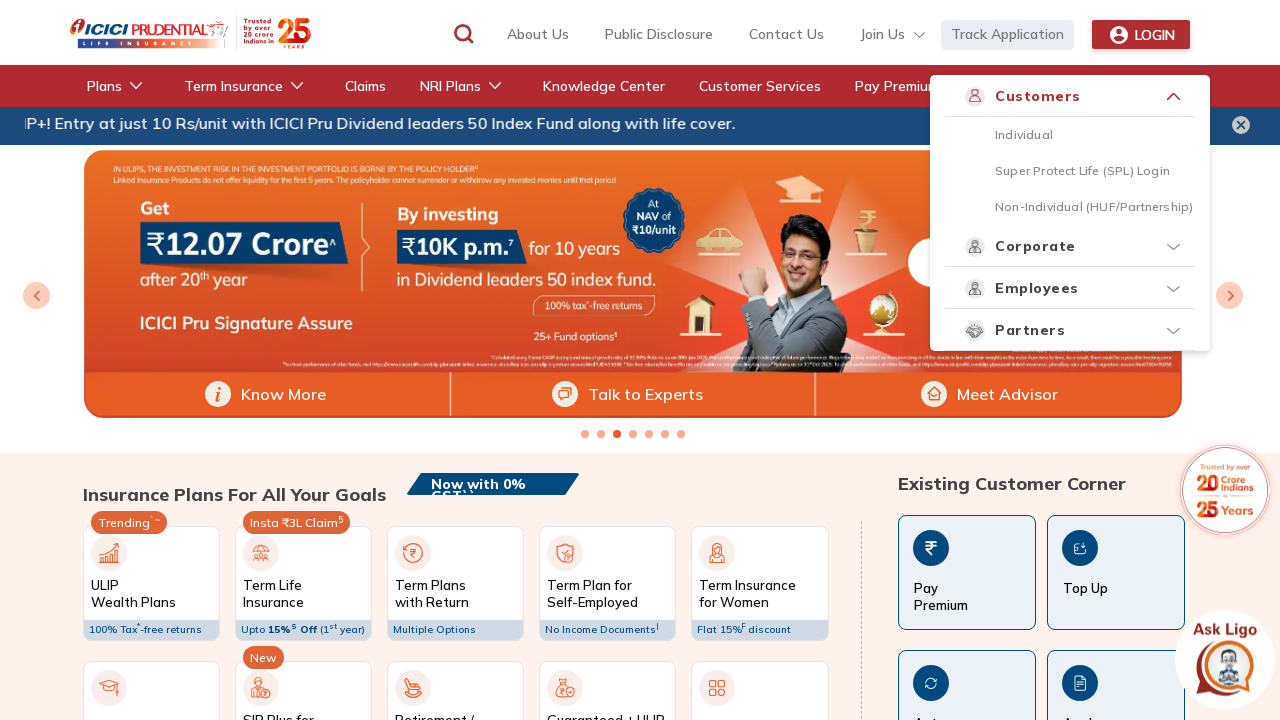

Retrieved 0 options from navigation dropdown
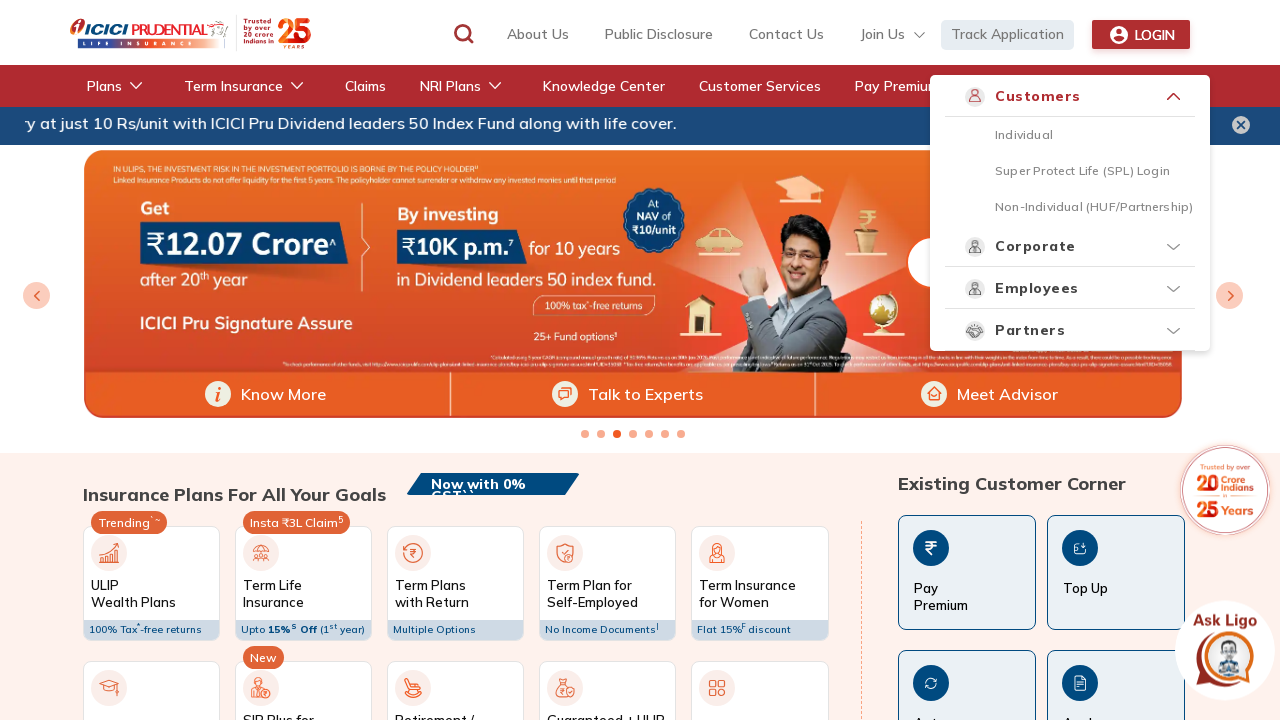

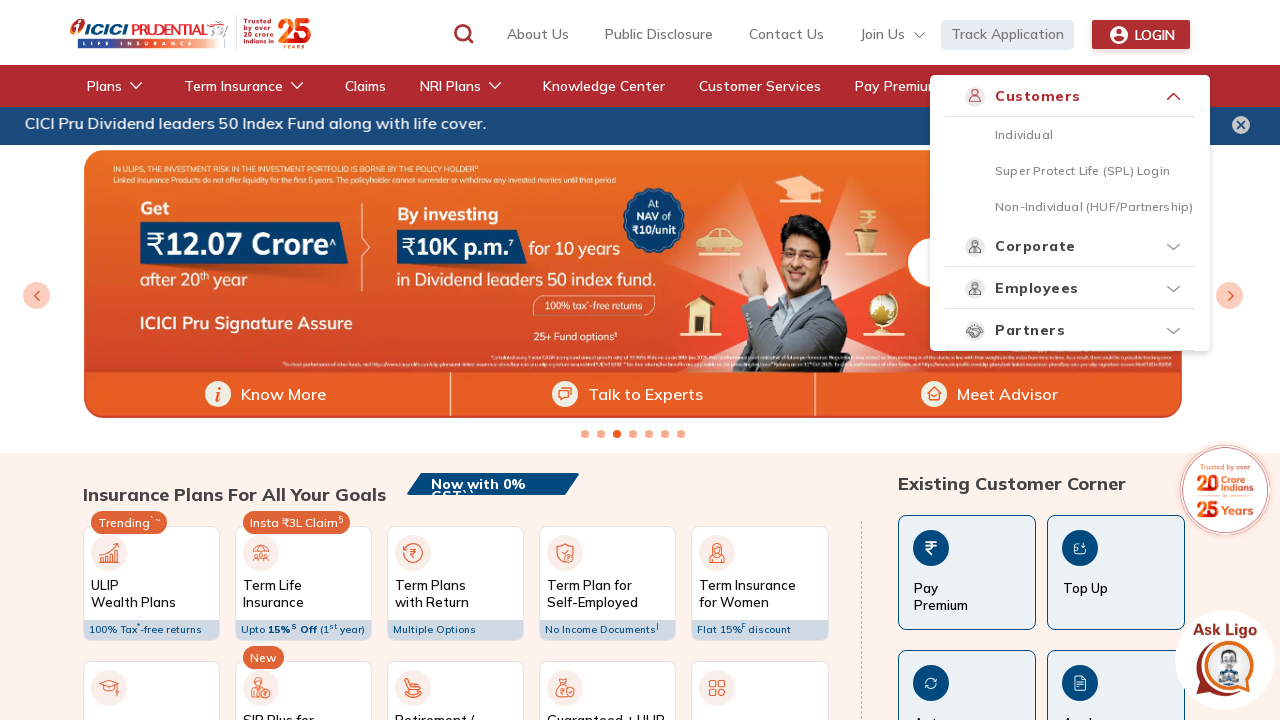